Navigates to Formy project homepage, clicks on a button to access checkbox page, and then clicks three checkboxes

Starting URL: https://formy-project.herokuapp.com/

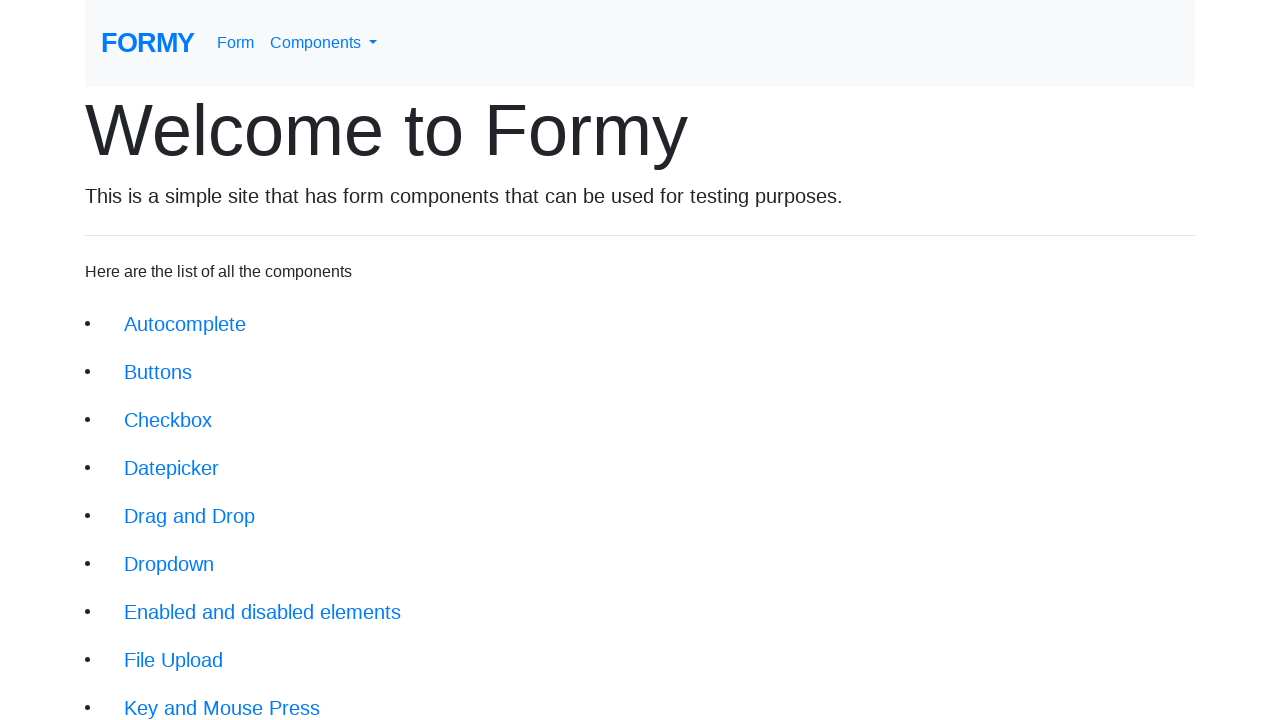

Clicked button to navigate to checkbox page at (168, 420) on (//a[@class='btn btn-lg'])[3]
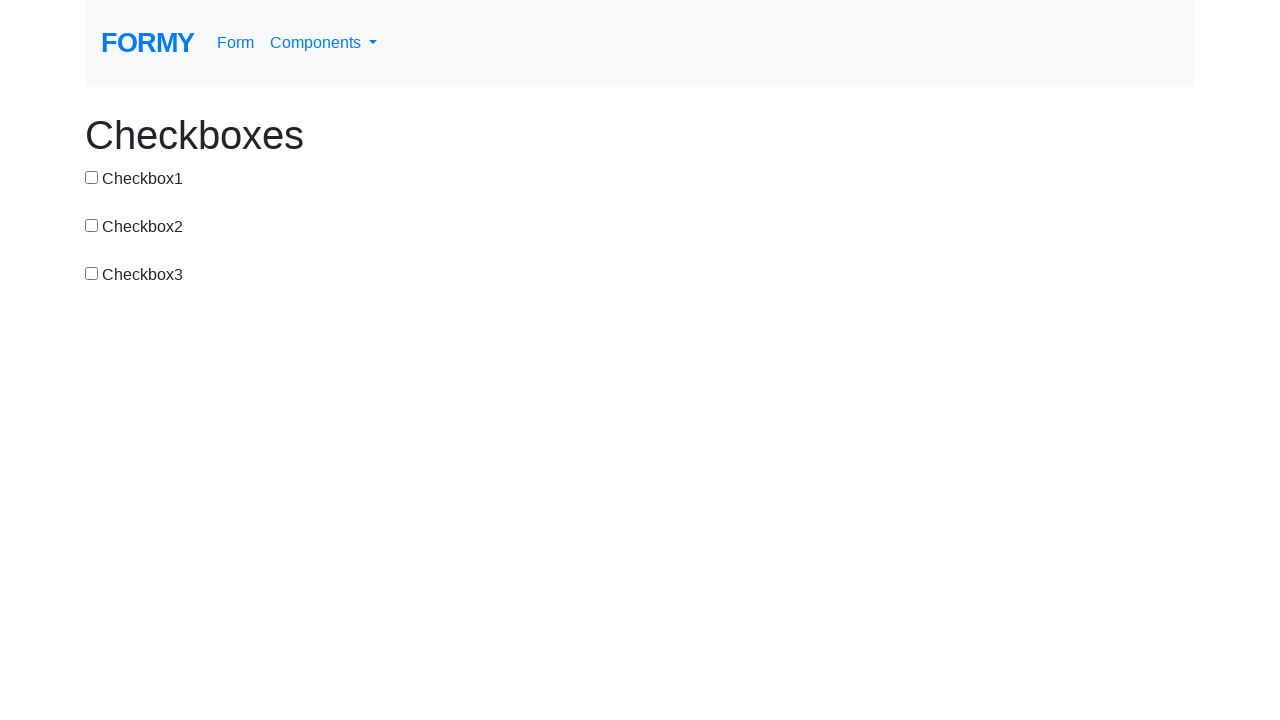

Checkbox page loaded
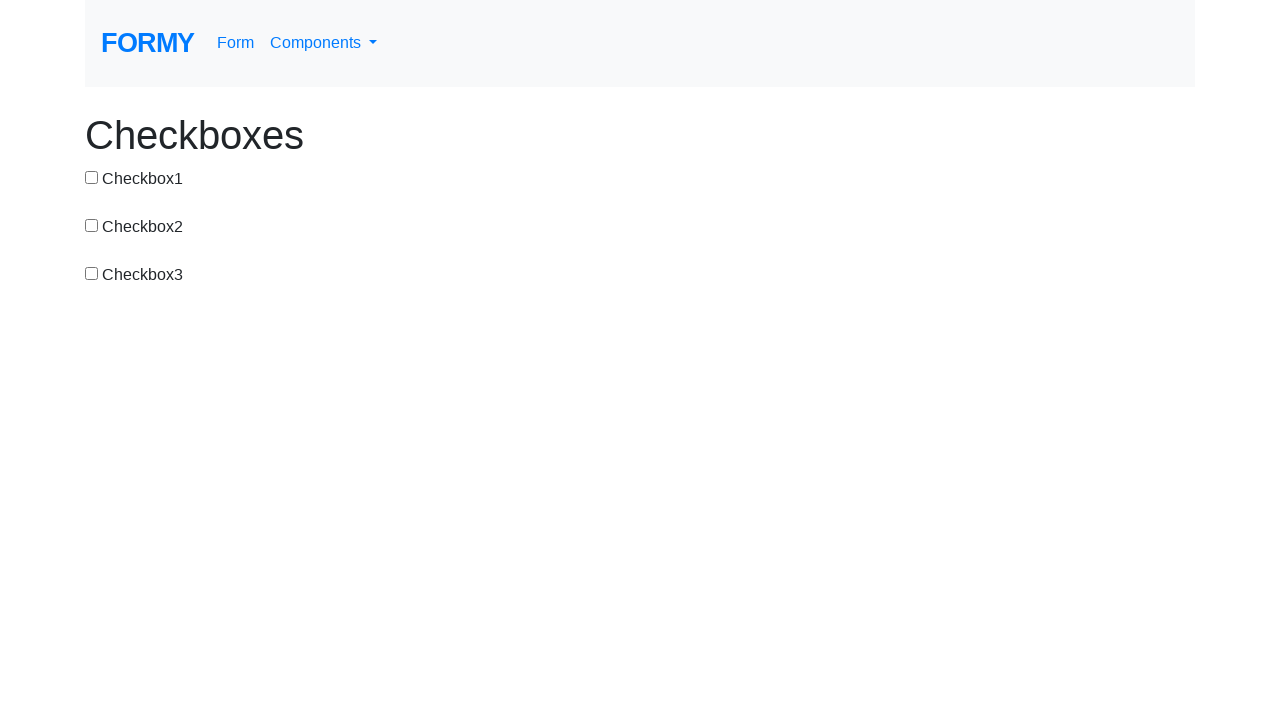

Clicked first checkbox at (92, 177) on #checkbox-1
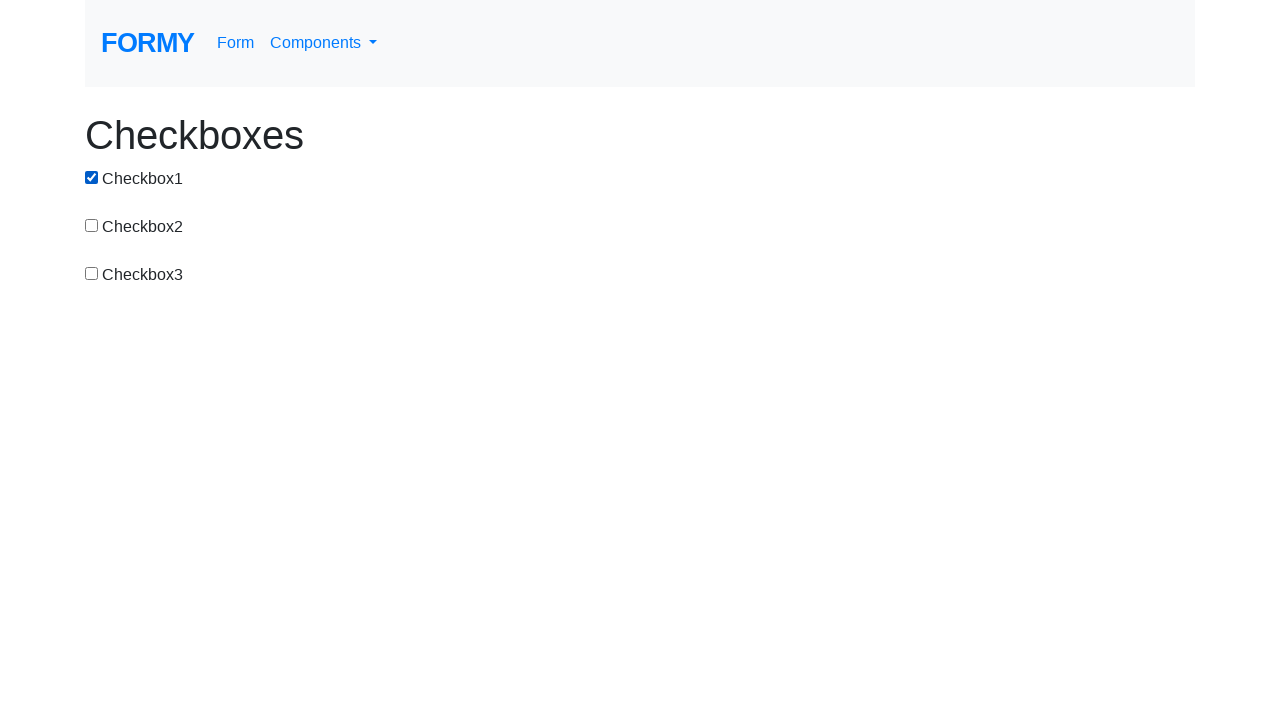

Clicked second checkbox at (92, 225) on #checkbox-2
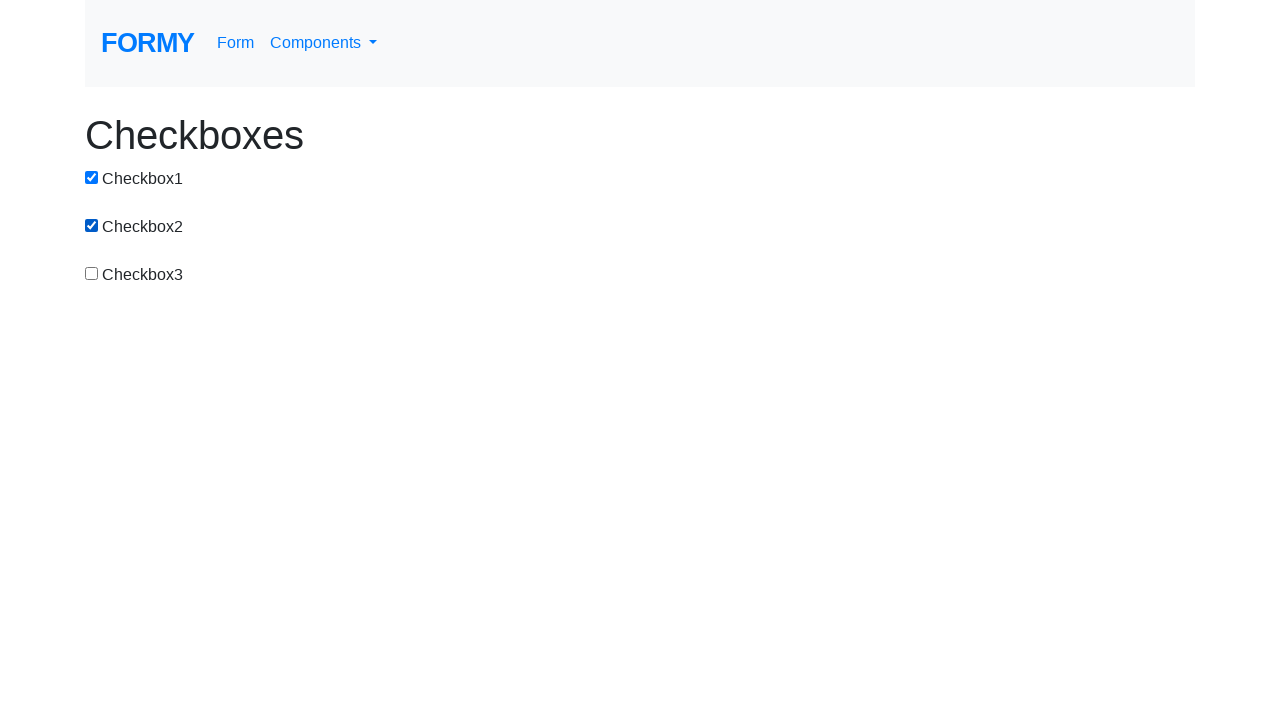

Clicked third checkbox at (92, 273) on #checkbox-3
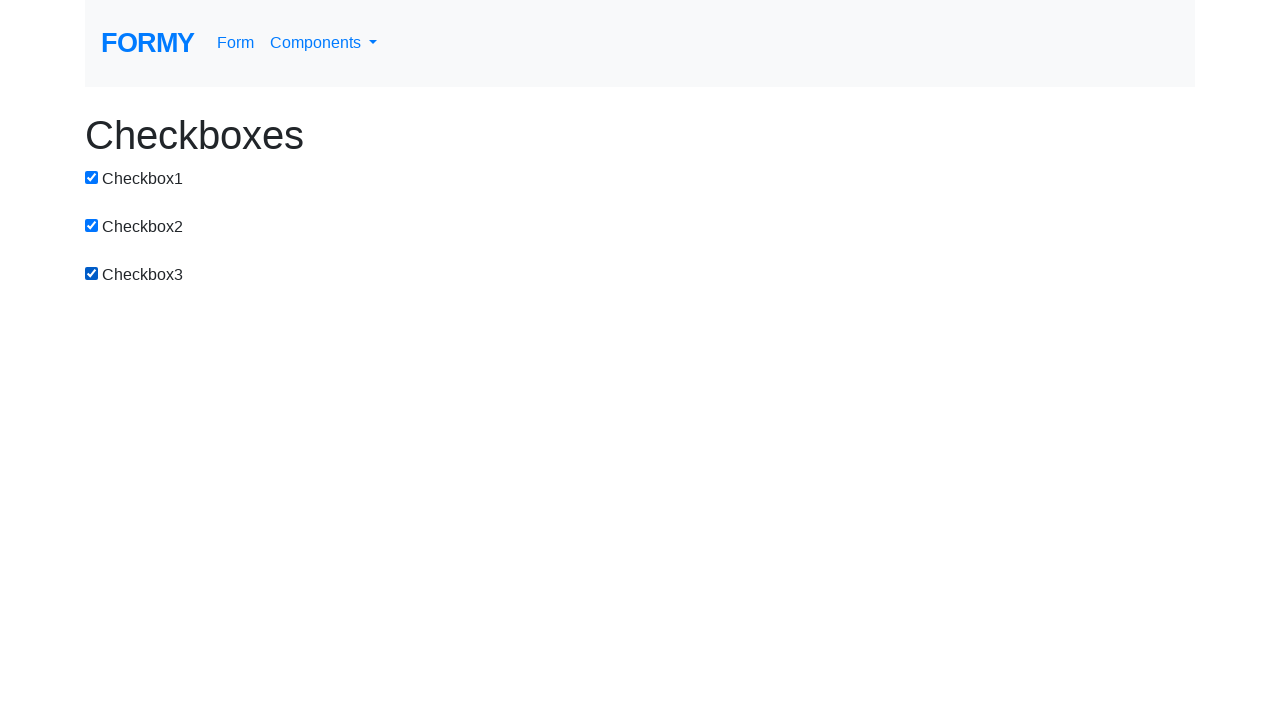

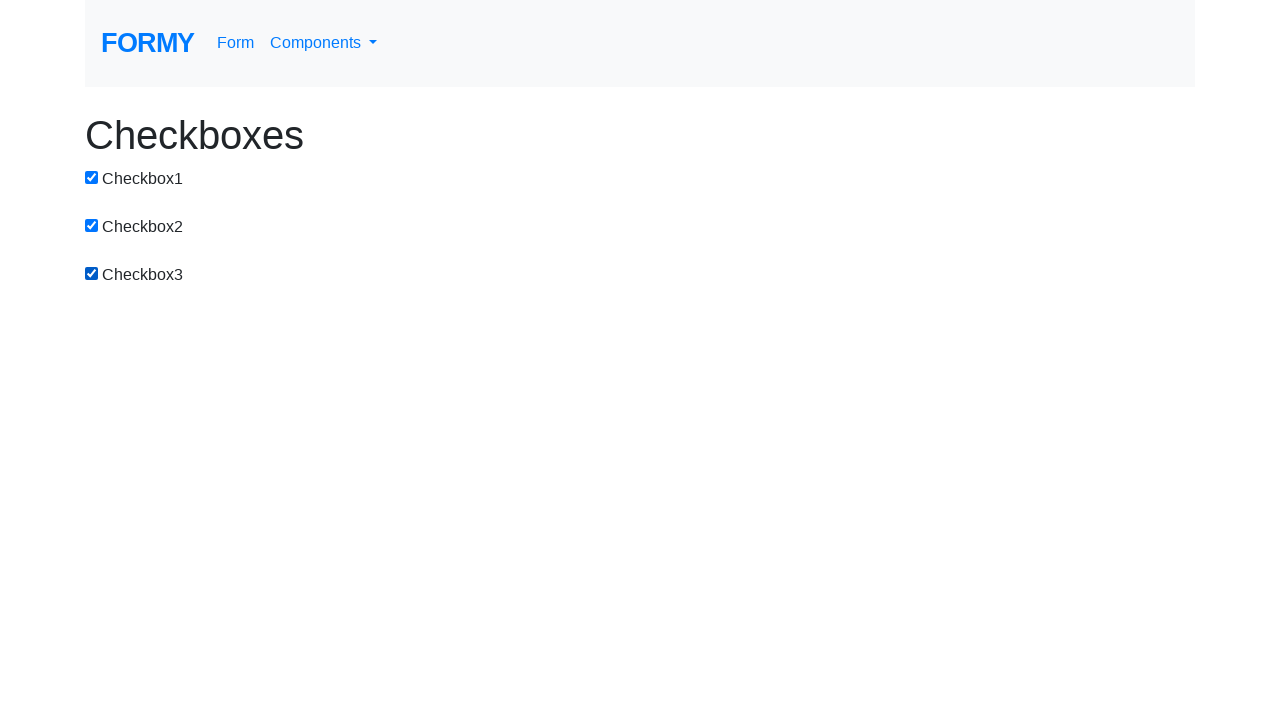